Tests static dropdown selection and passenger count increment functionality

Starting URL: https://rahulshettyacademy.com/dropdownsPractise/

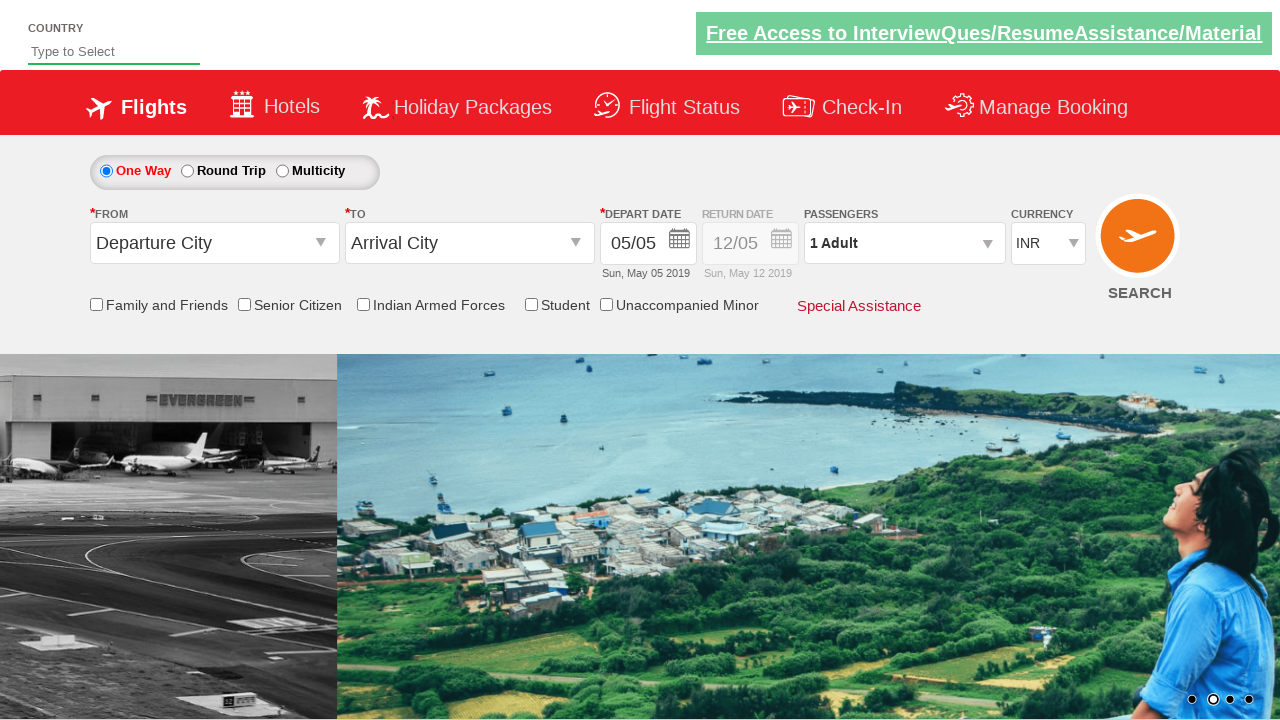

Selected currency from dropdown (index 3) on #ctl00_mainContent_DropDownListCurrency
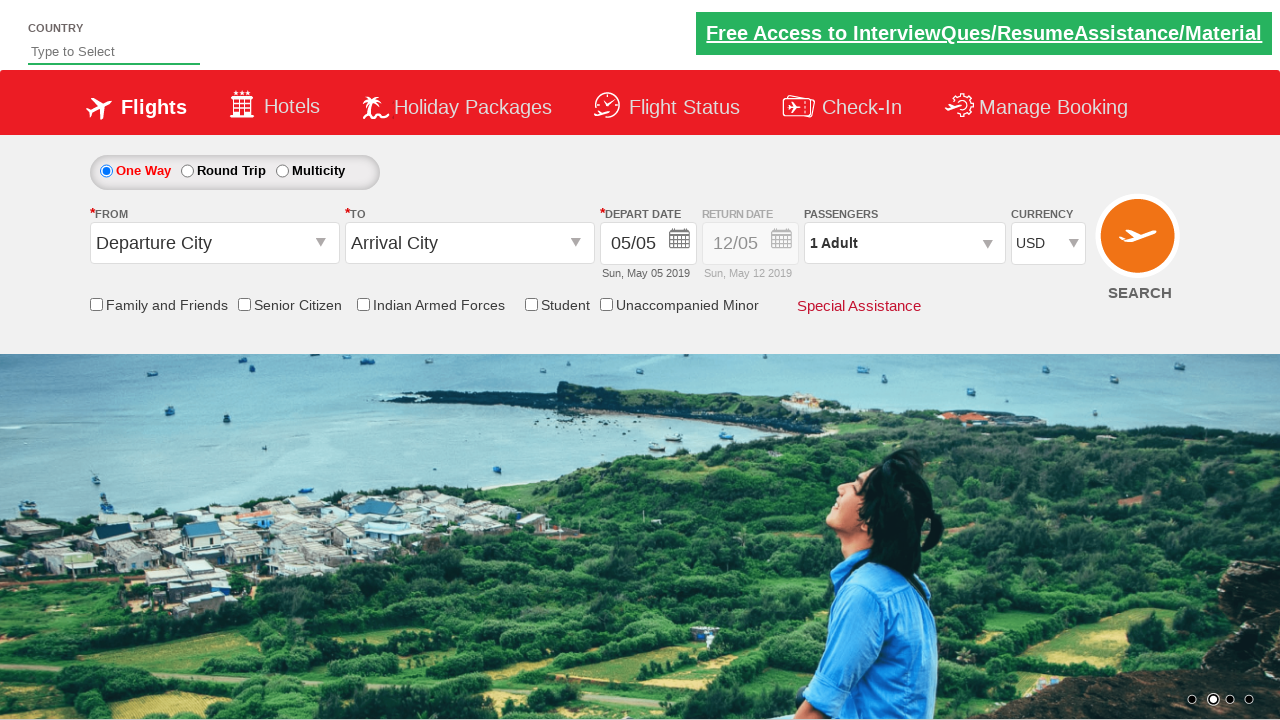

Clicked on passenger info section to open dropdown at (904, 243) on #divpaxinfo
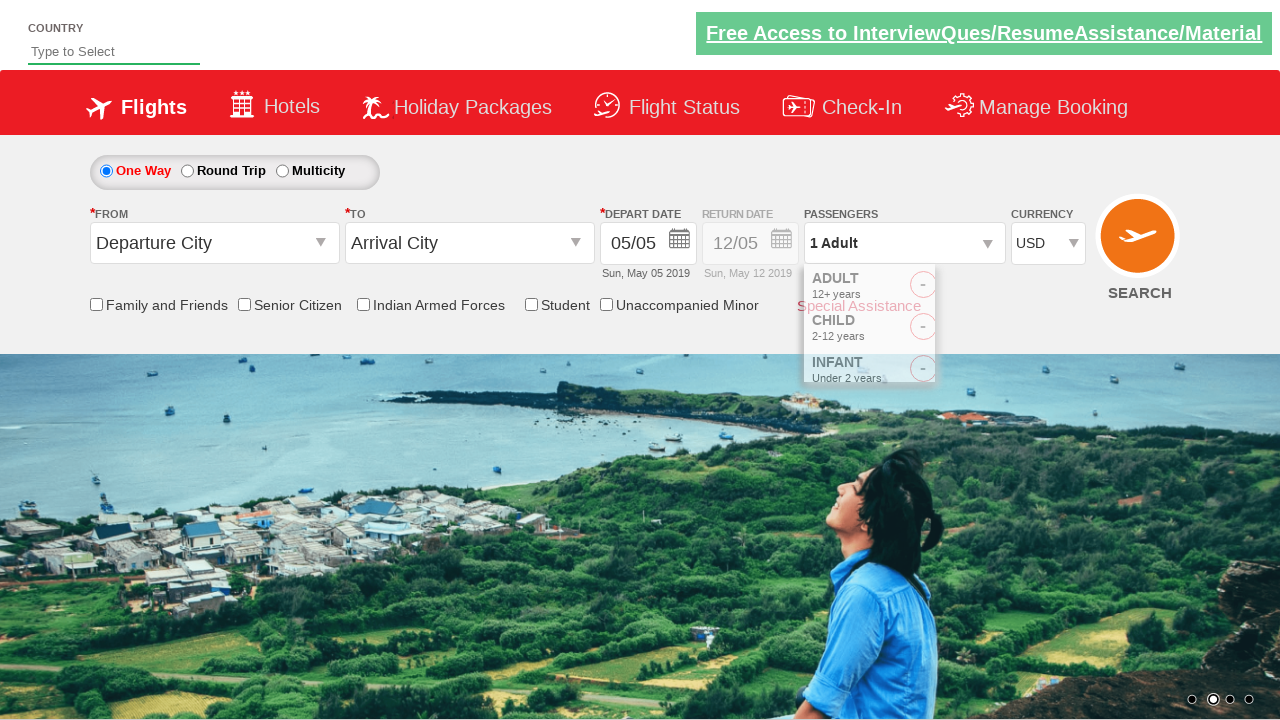

Waited for passenger dropdown to open
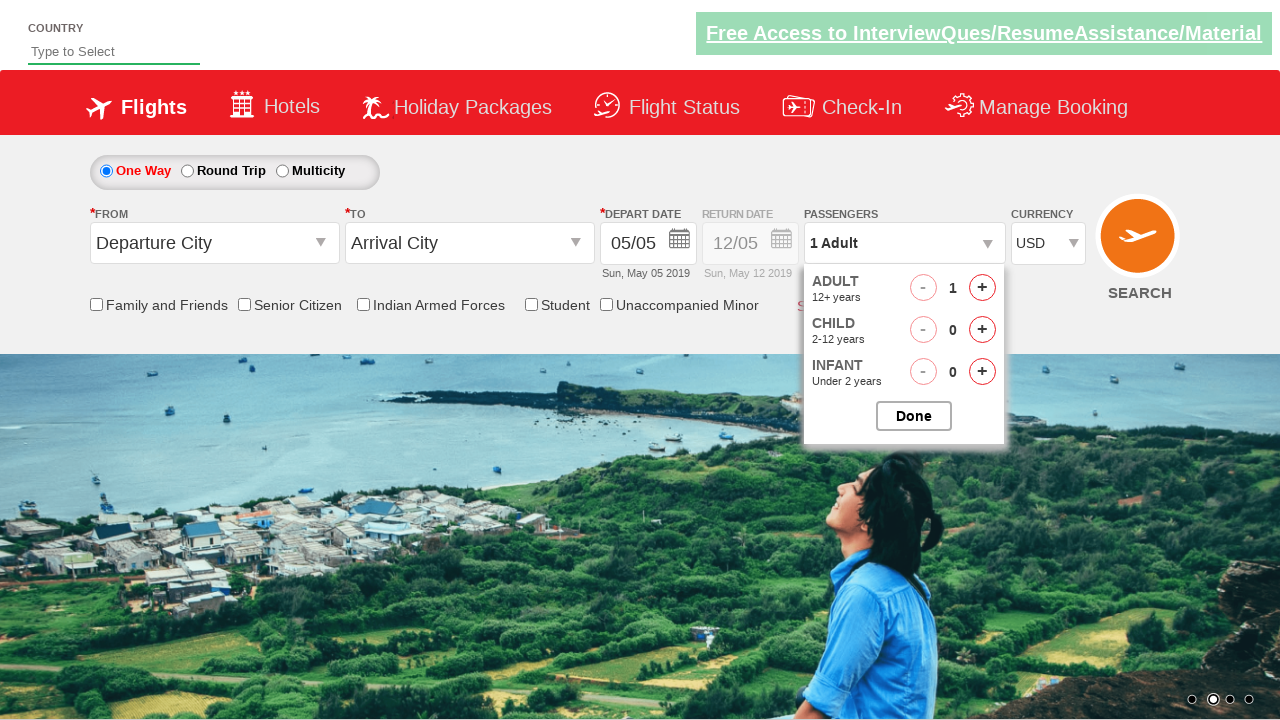

Clicked to increment adult count (1st increment) at (982, 288) on #hrefIncAdt
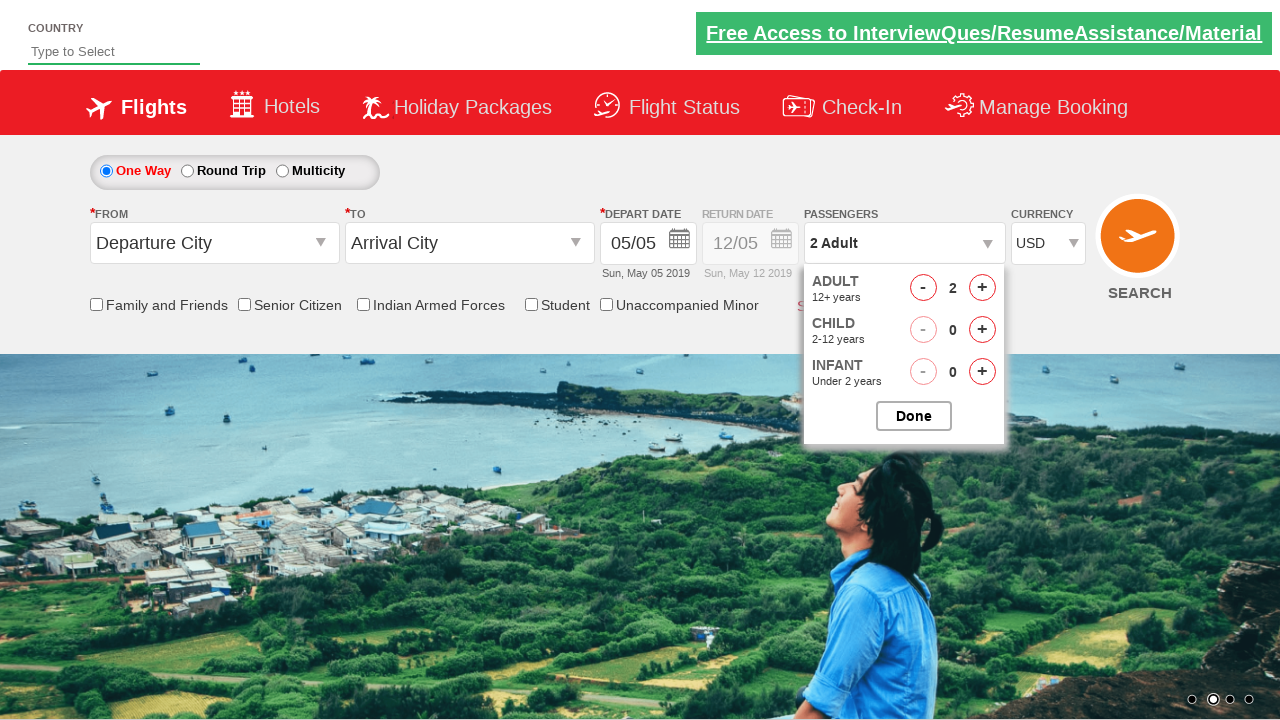

Clicked to increment adult count (2nd increment) at (982, 288) on #hrefIncAdt
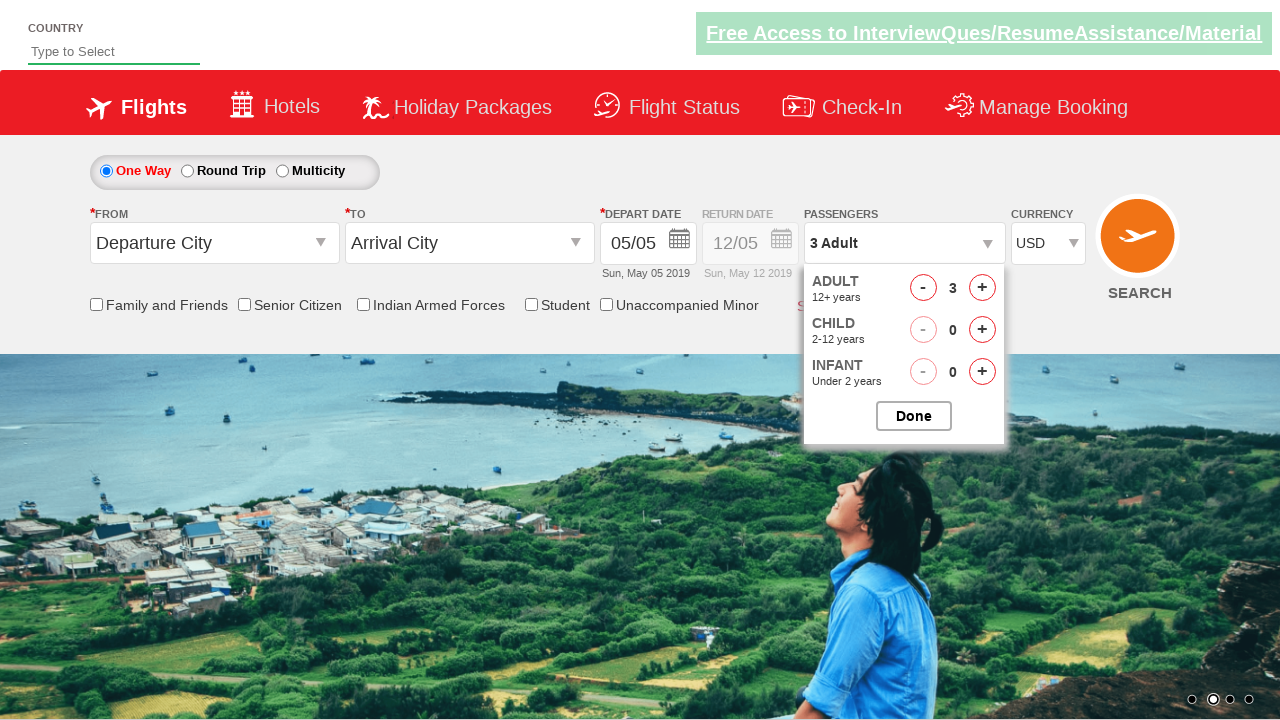

Clicked to increment adult count (3rd increment) at (982, 288) on #hrefIncAdt
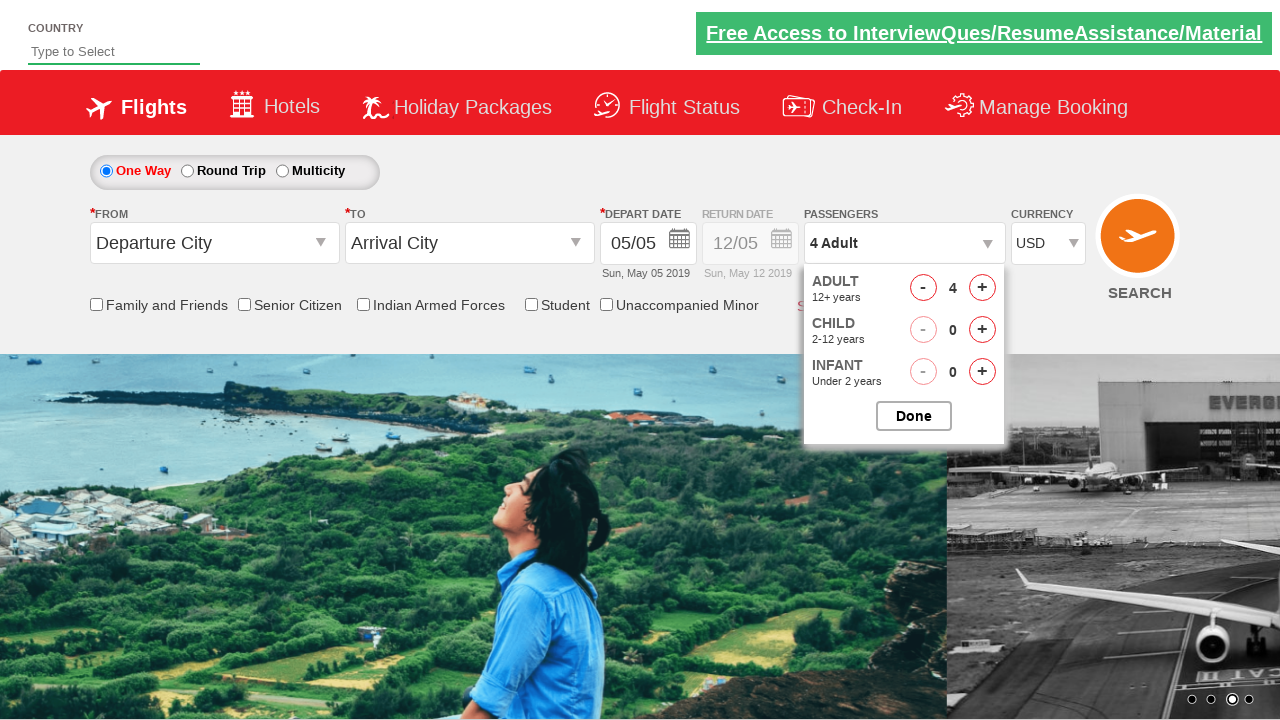

Clicked to increment adult count (4th increment, total 5 adults) at (982, 288) on #hrefIncAdt
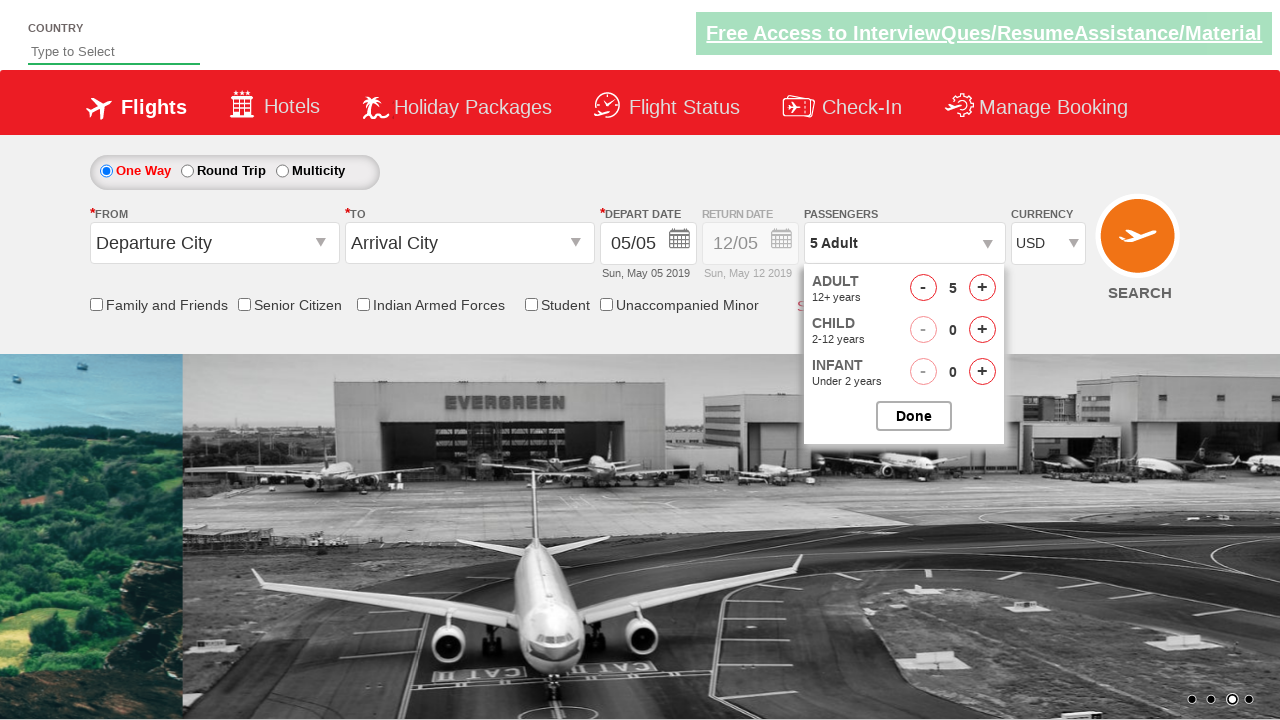

Closed passenger selection dropdown at (914, 416) on #btnclosepaxoption
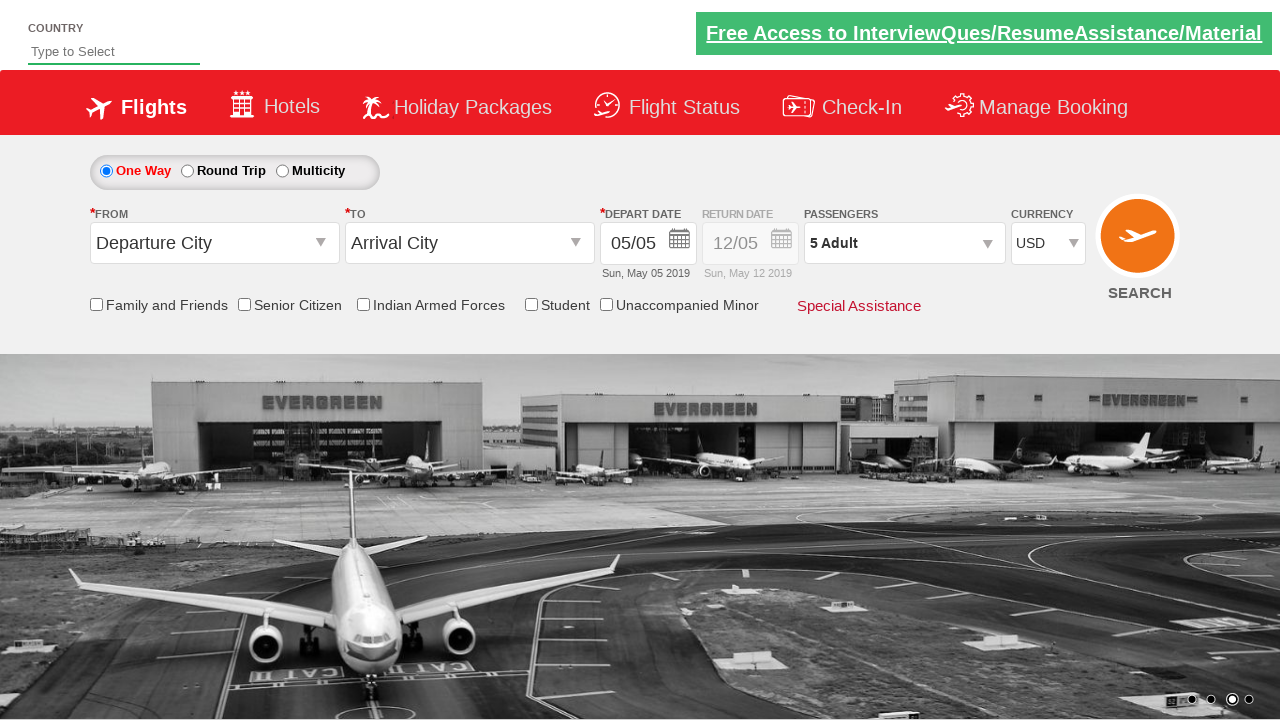

Verified that passenger count shows '5 Adult'
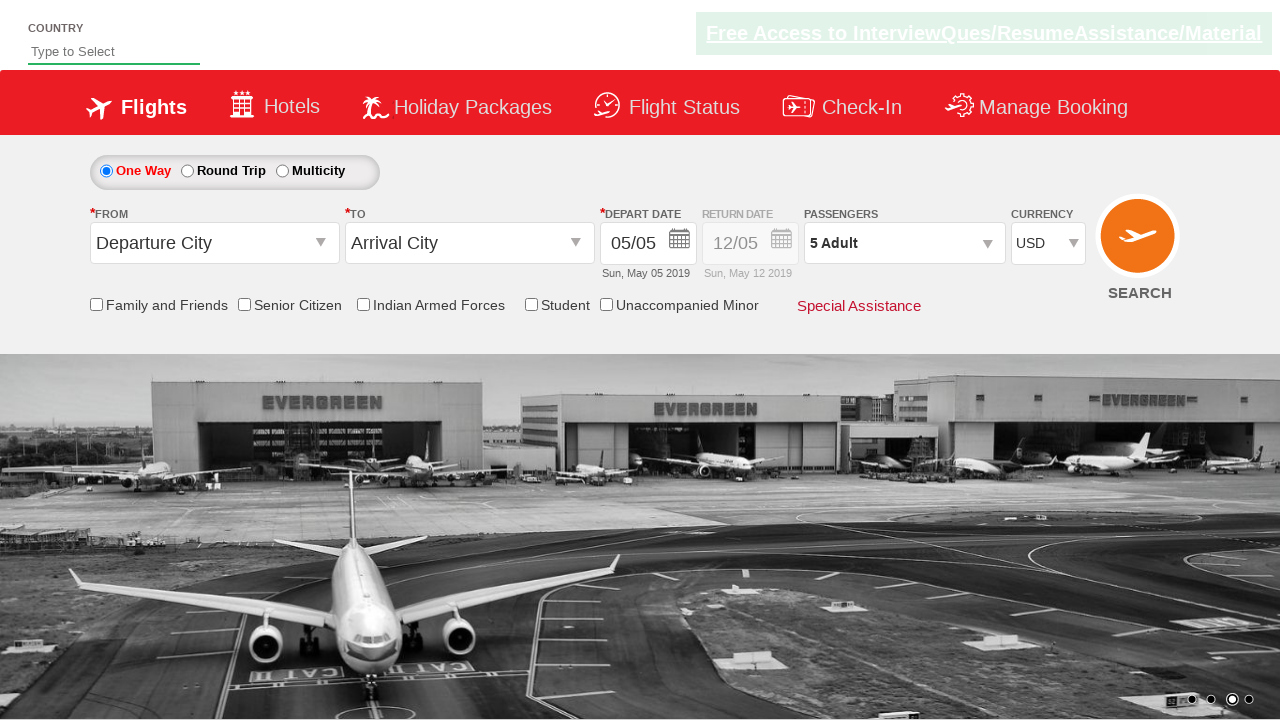

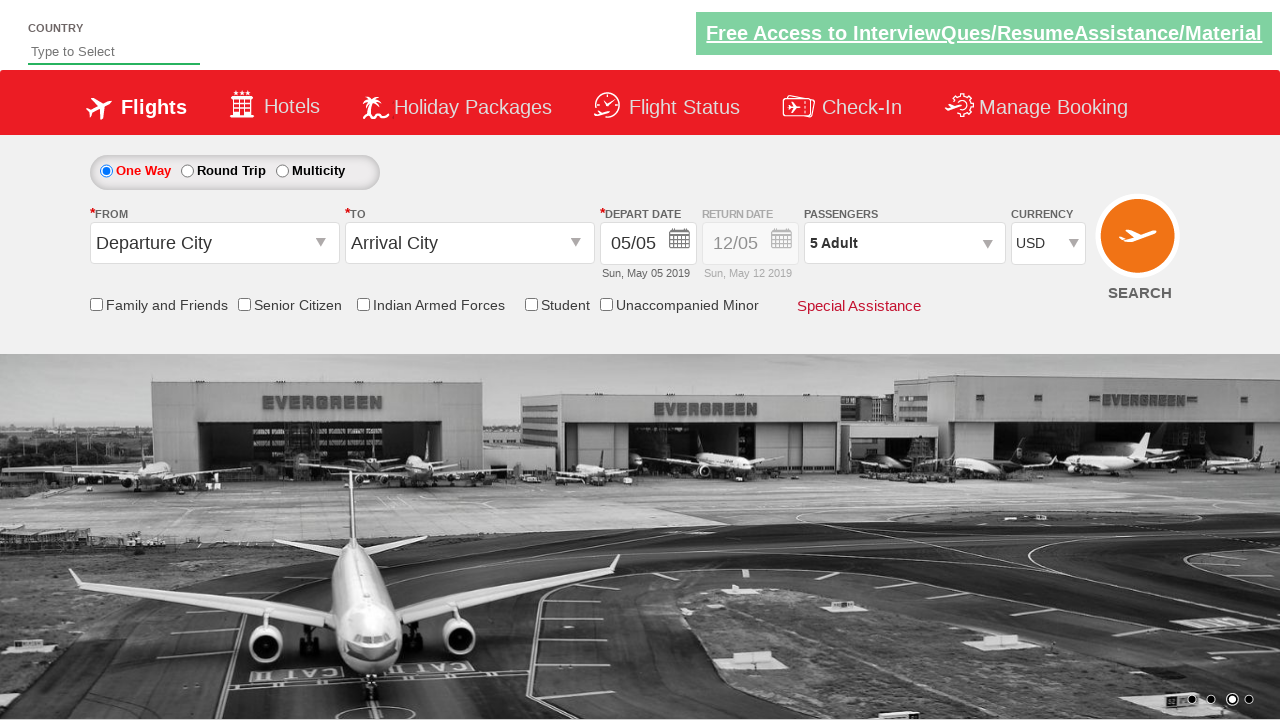